Tests selection state of radio buttons and checkboxes by clicking them and verifying their selected state, including toggling the checkbox off.

Starting URL: https://automationfc.github.io/basic-form/index.html

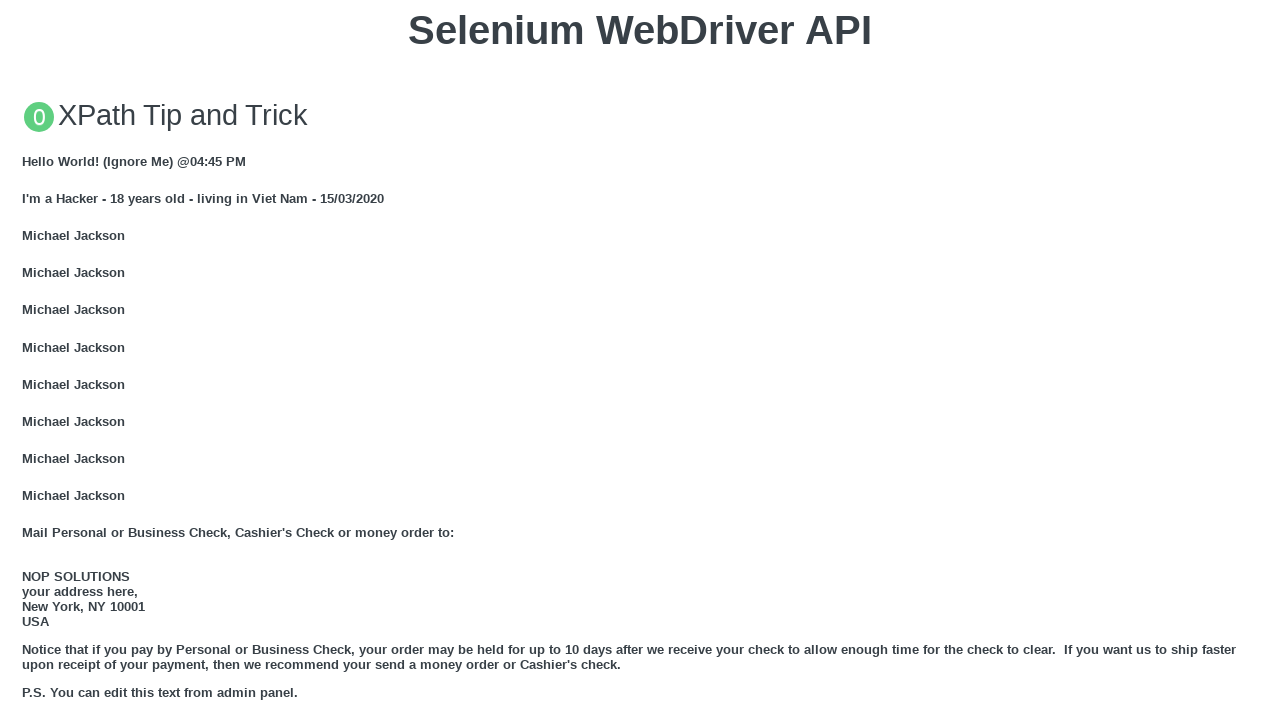

Clicked 'Under 18' radio button at (28, 360) on #under_18
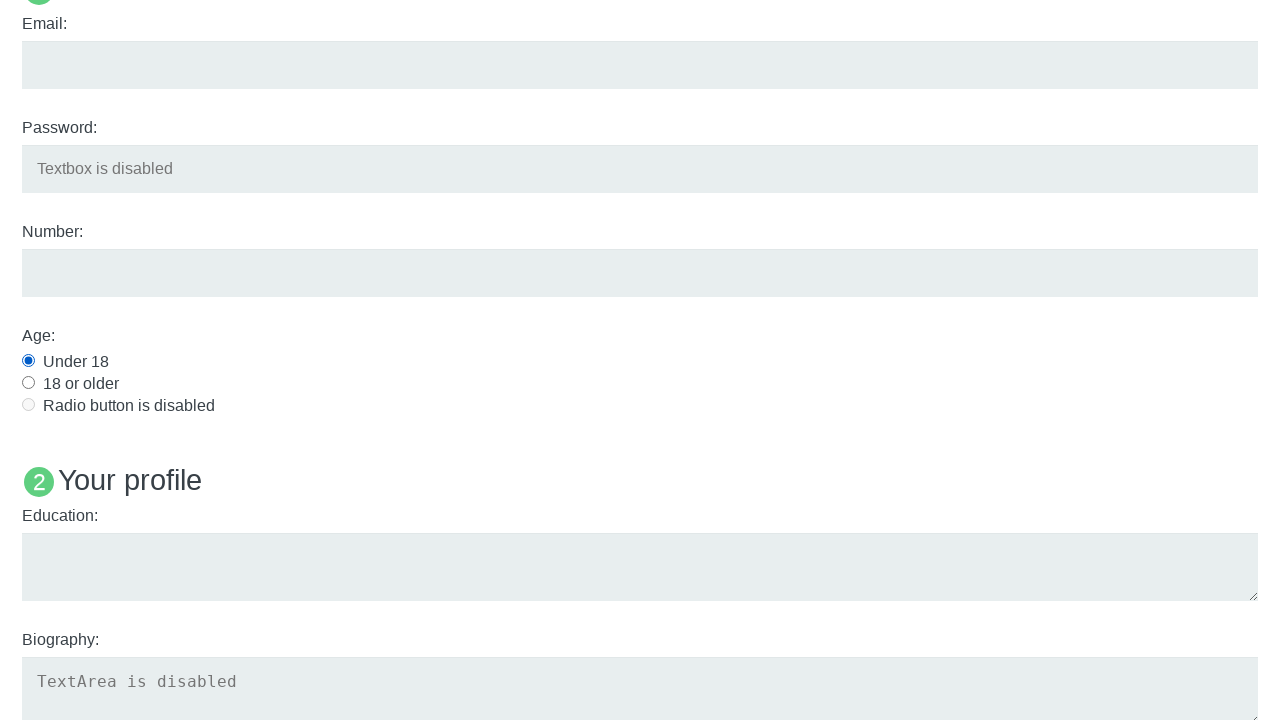

Clicked Java checkbox at (28, 361) on #java
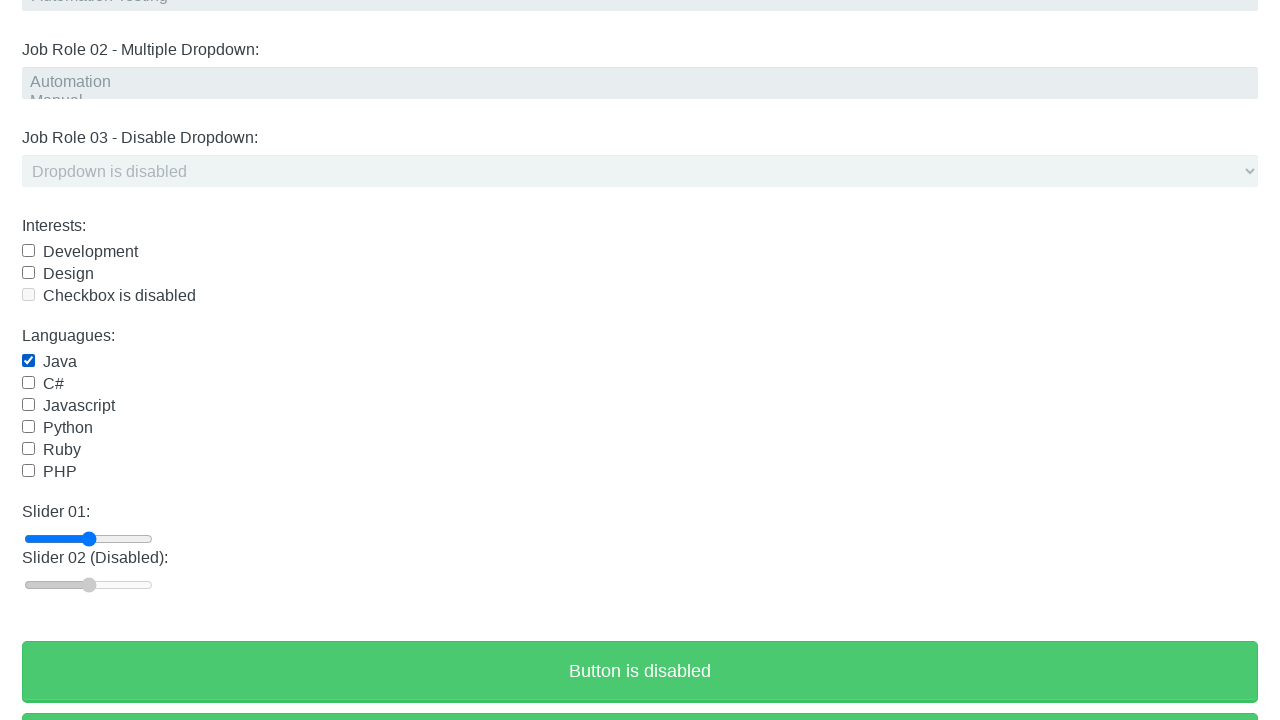

Verified 'Under 18' radio button is selected
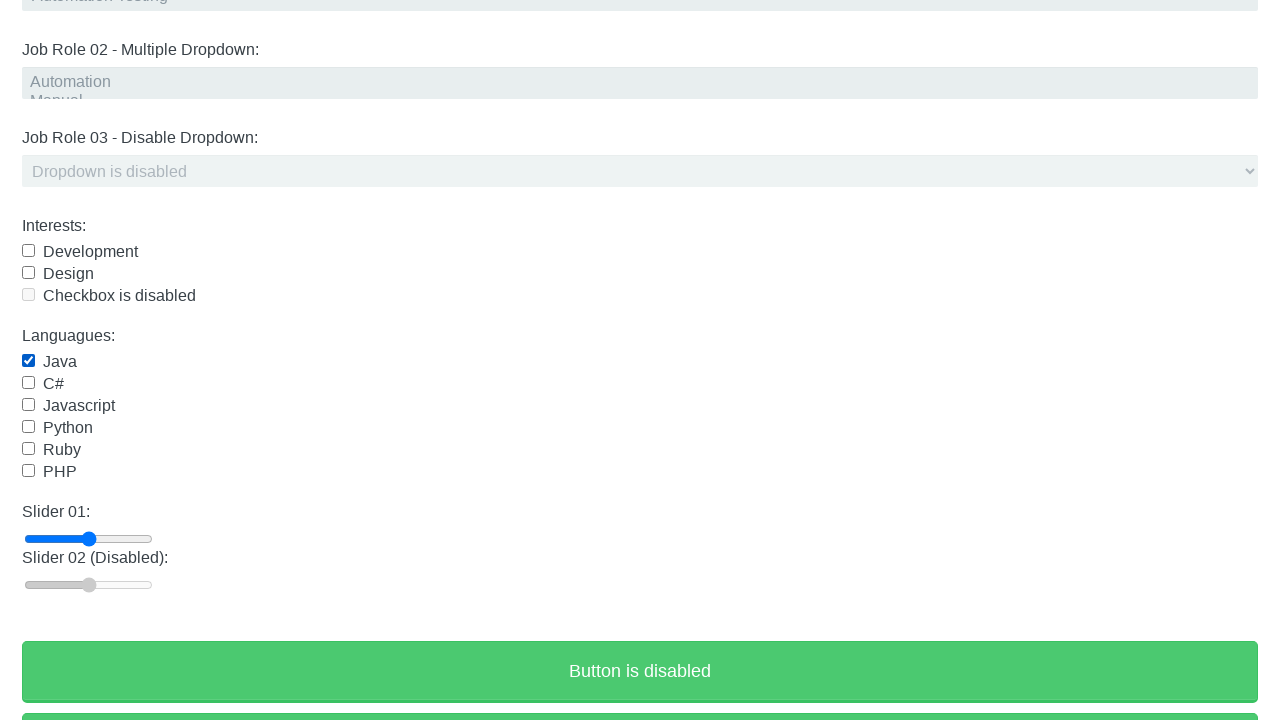

Verified Java checkbox is selected
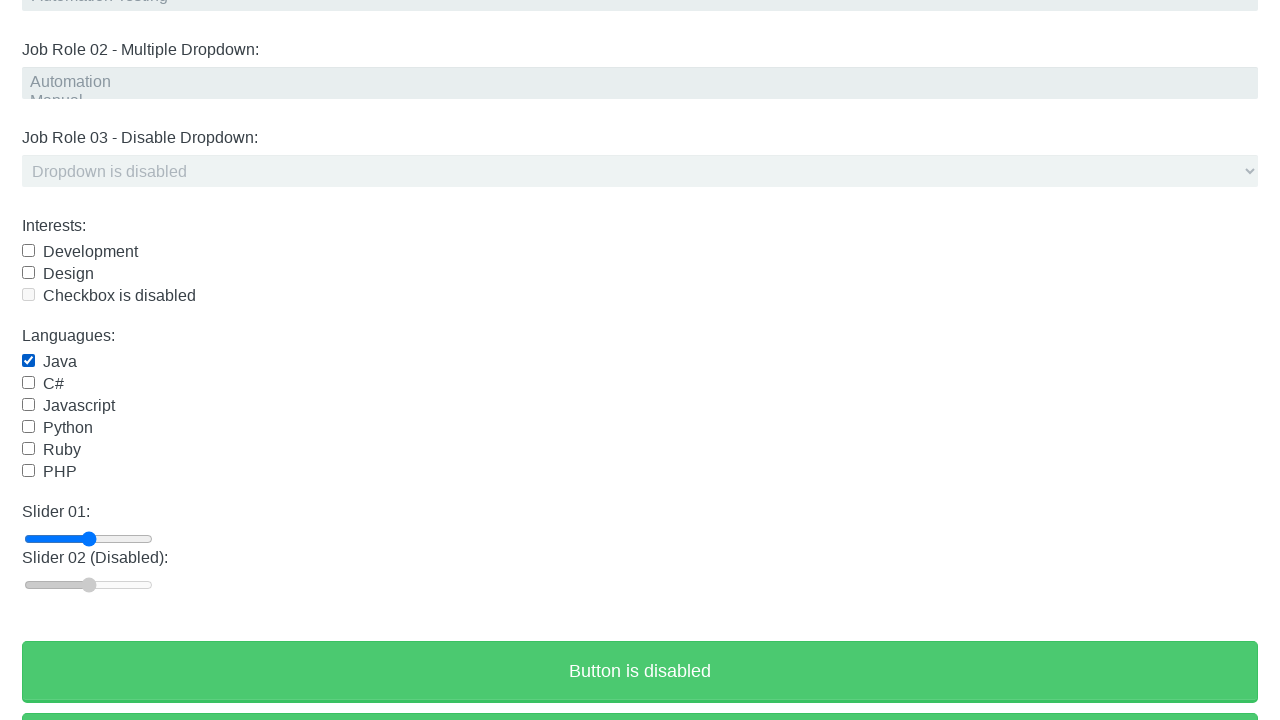

Clicked 'Under 18' radio button again at (28, 360) on #under_18
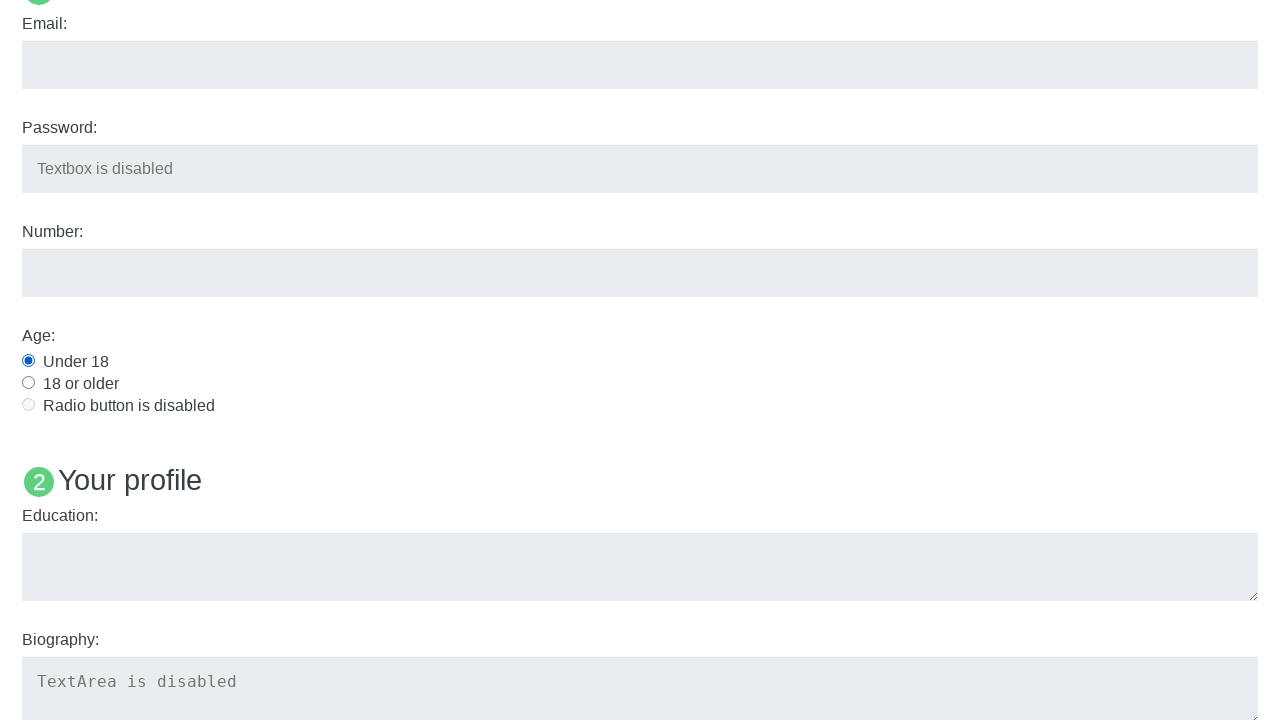

Clicked Java checkbox again to toggle it off at (28, 361) on #java
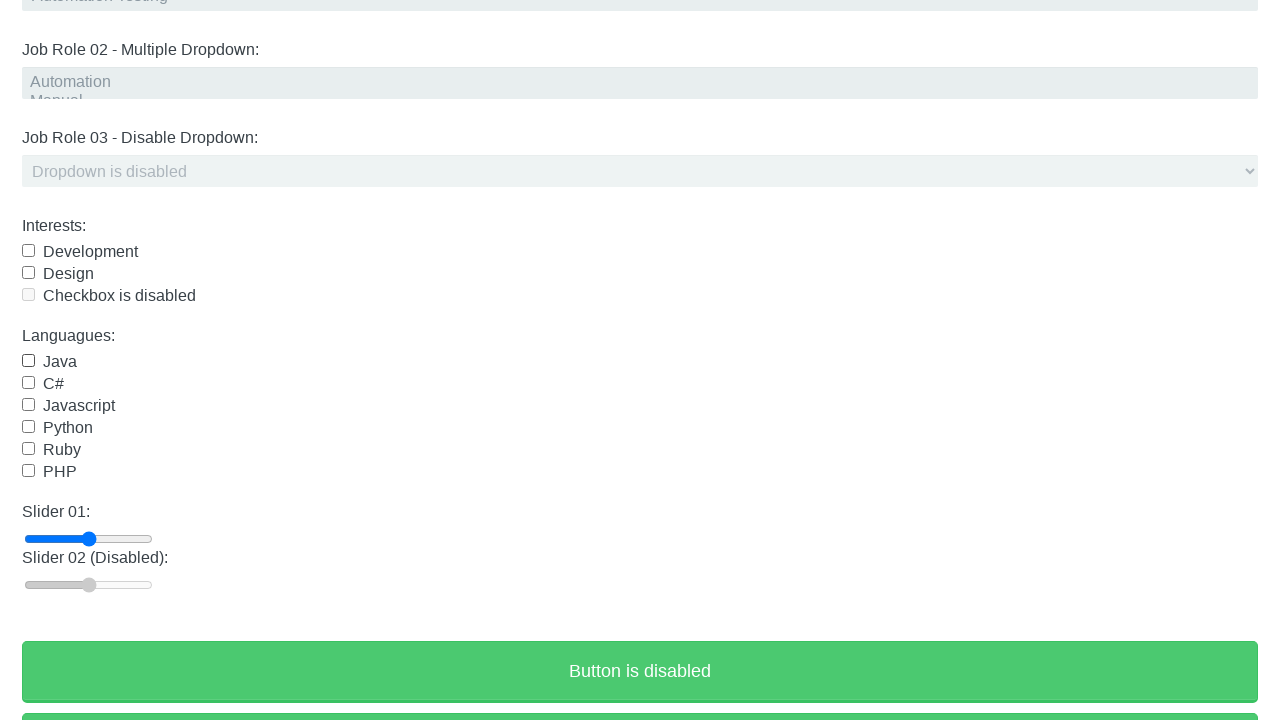

Verified 'Under 18' radio button is still selected
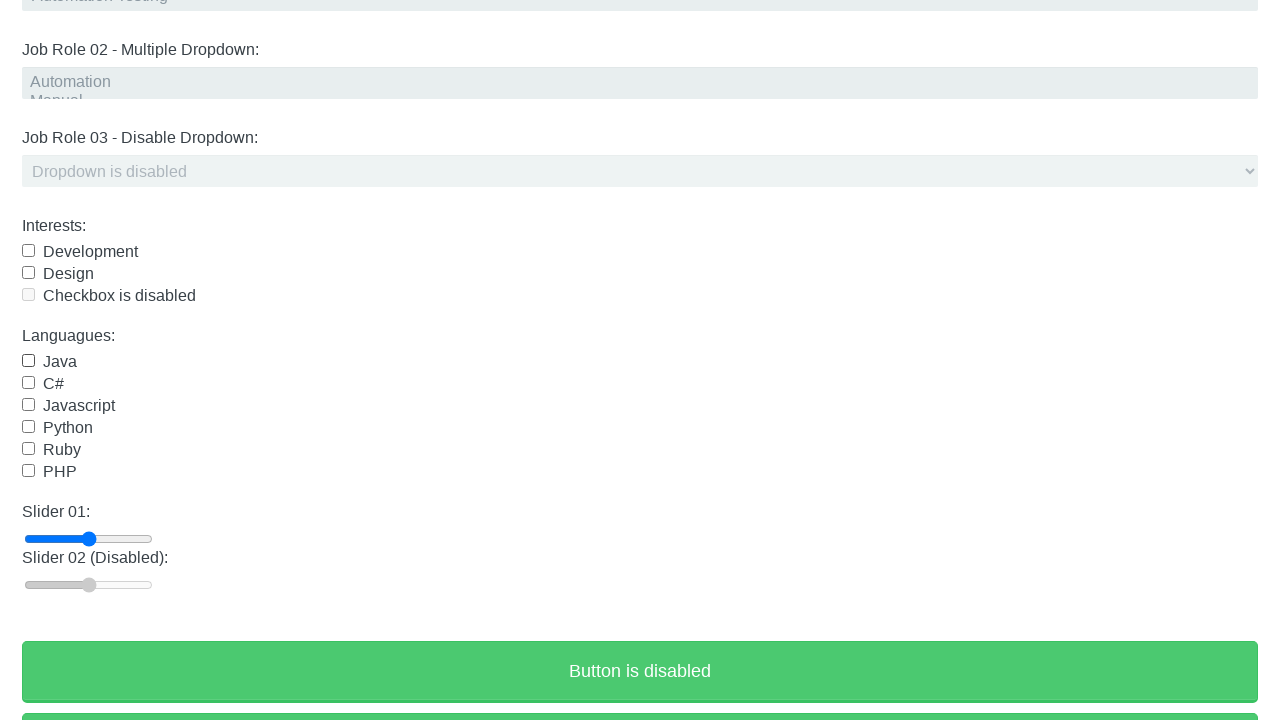

Verified Java checkbox is deselected
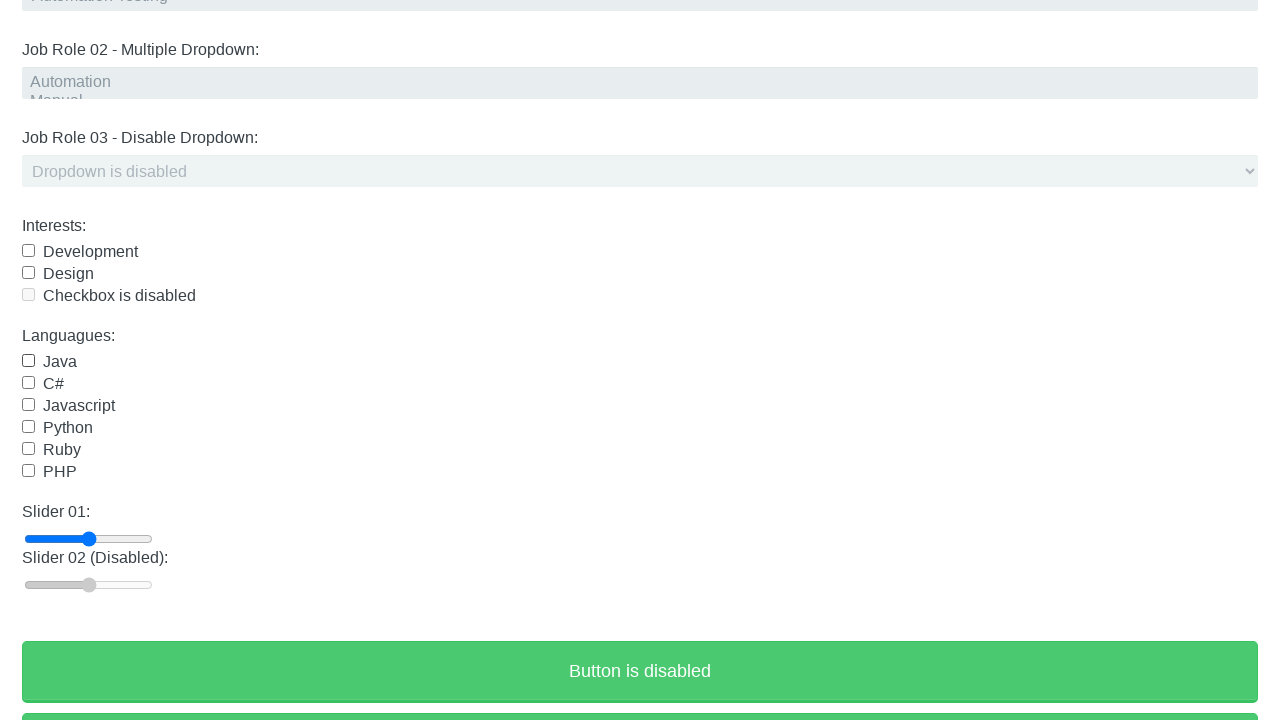

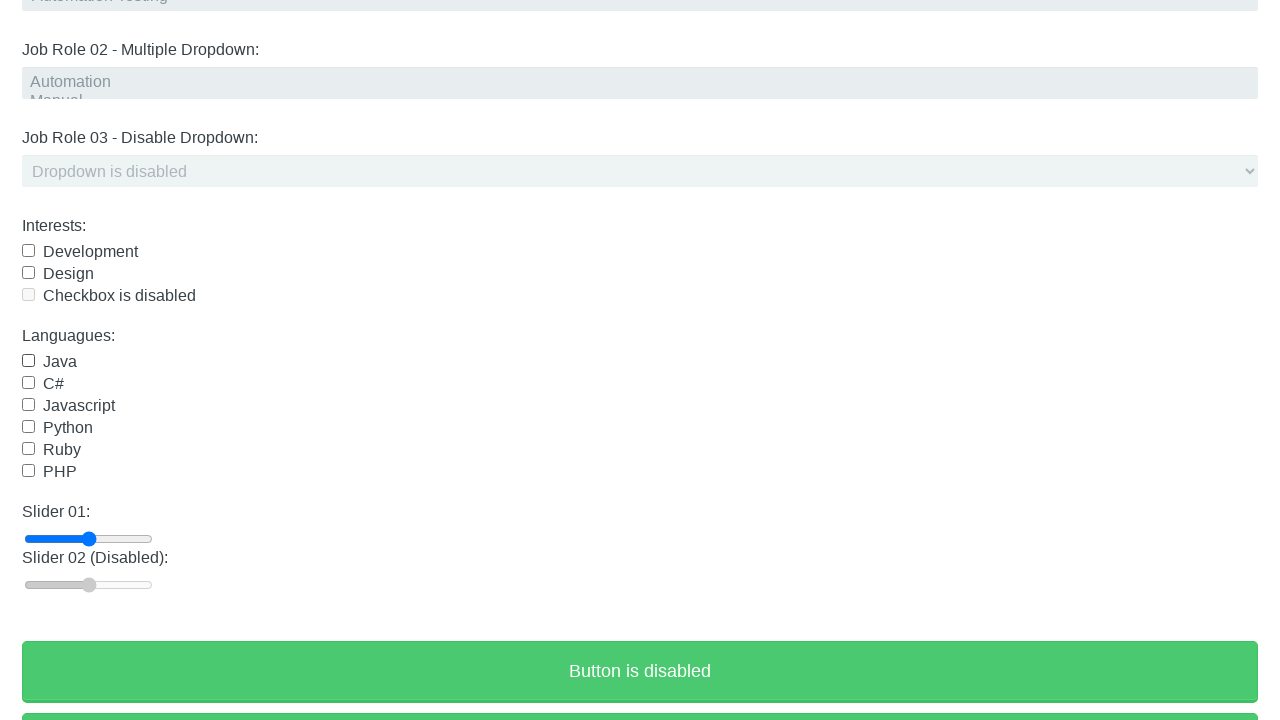